Tests the Burns & McDonnell website header by verifying that the company logo is visible on the homepage.

Starting URL: https://www.burnsmcd.com/

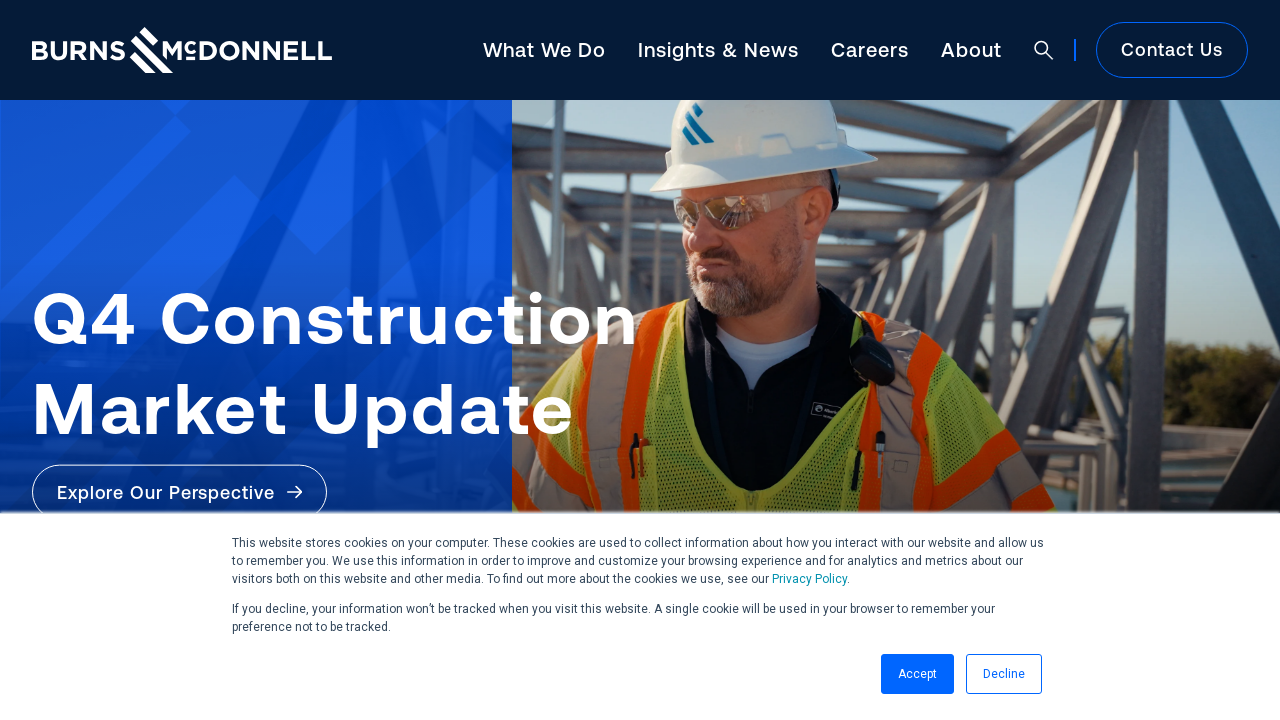

Waited for Burns & McDonnell logo to become visible
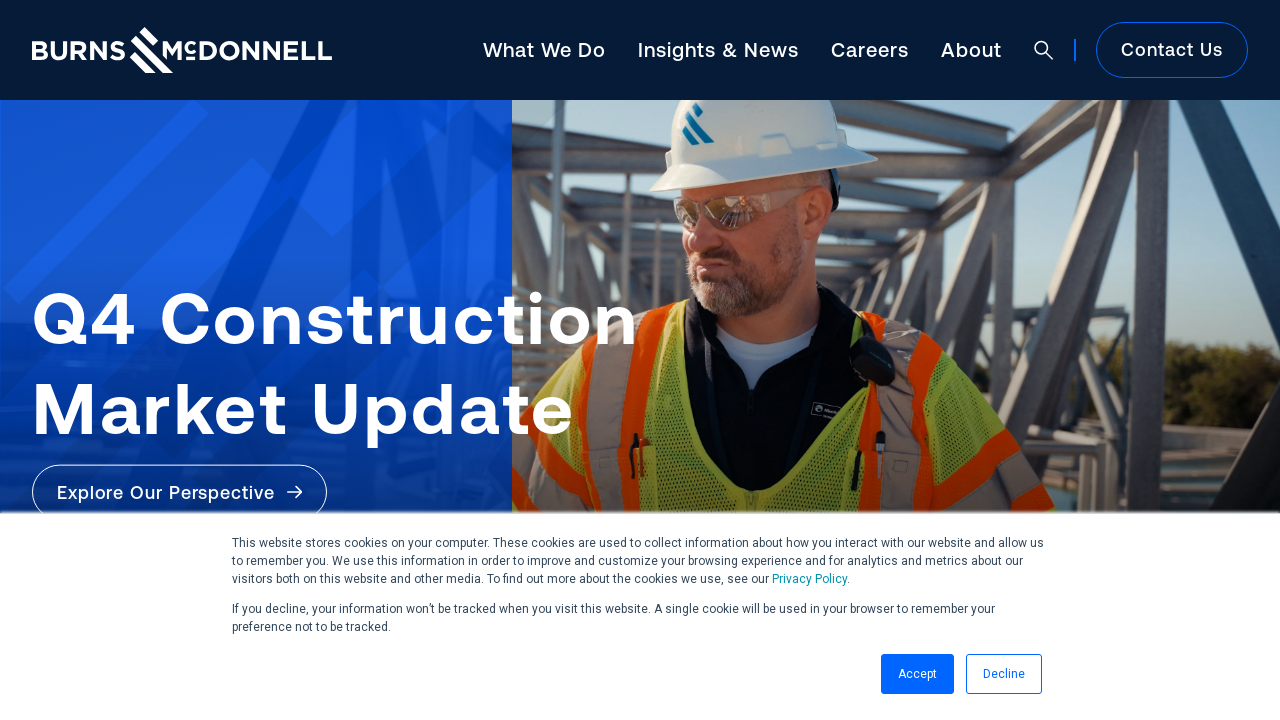

Verified that Burns & McDonnell logo is visible in header
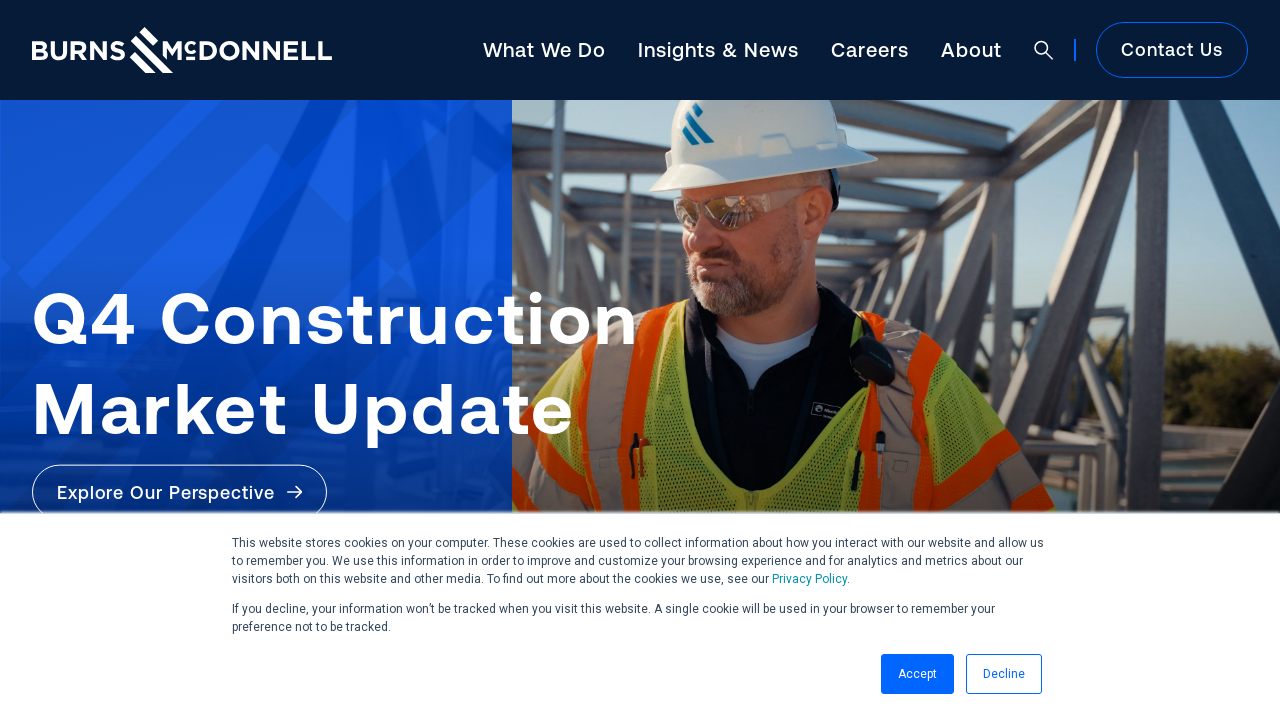

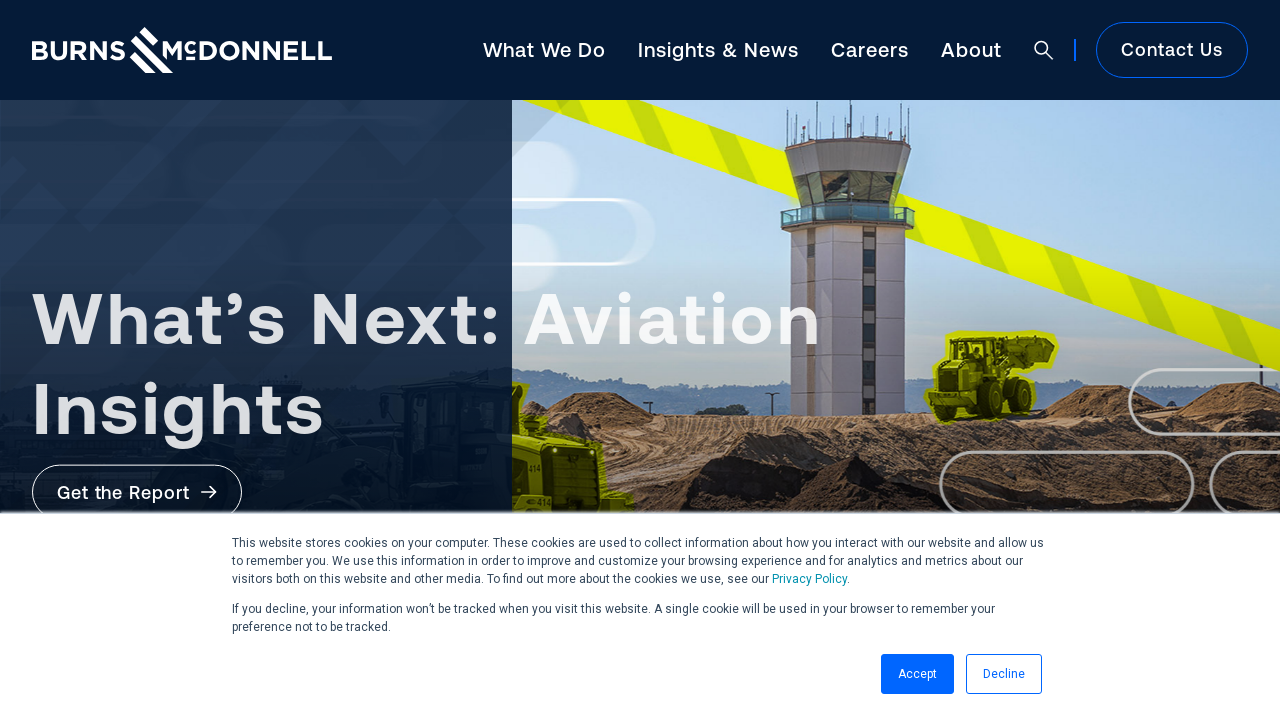